Tests geolocation functionality by clicking a button to retrieve coordinates and waiting for the coordinates to be displayed on the page.

Starting URL: https://bonigarcia.dev/selenium-webdriver-java/geolocation.html

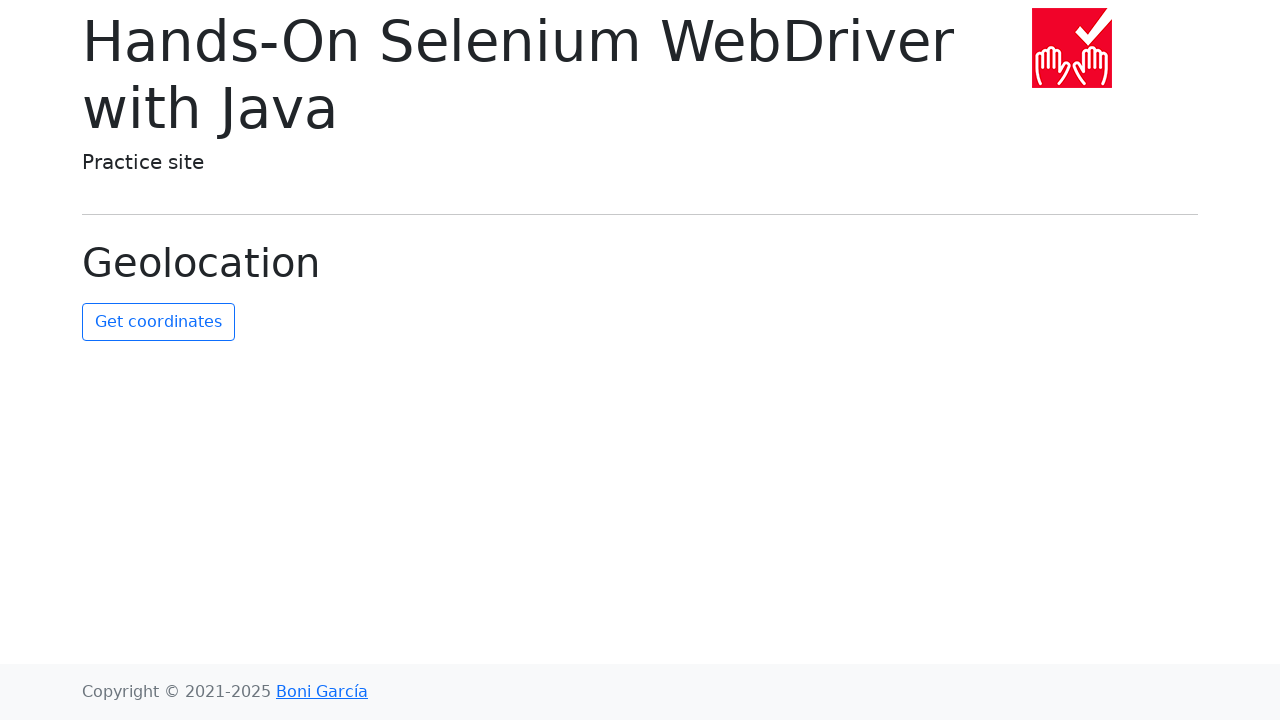

Granted geolocation permission to the browser context
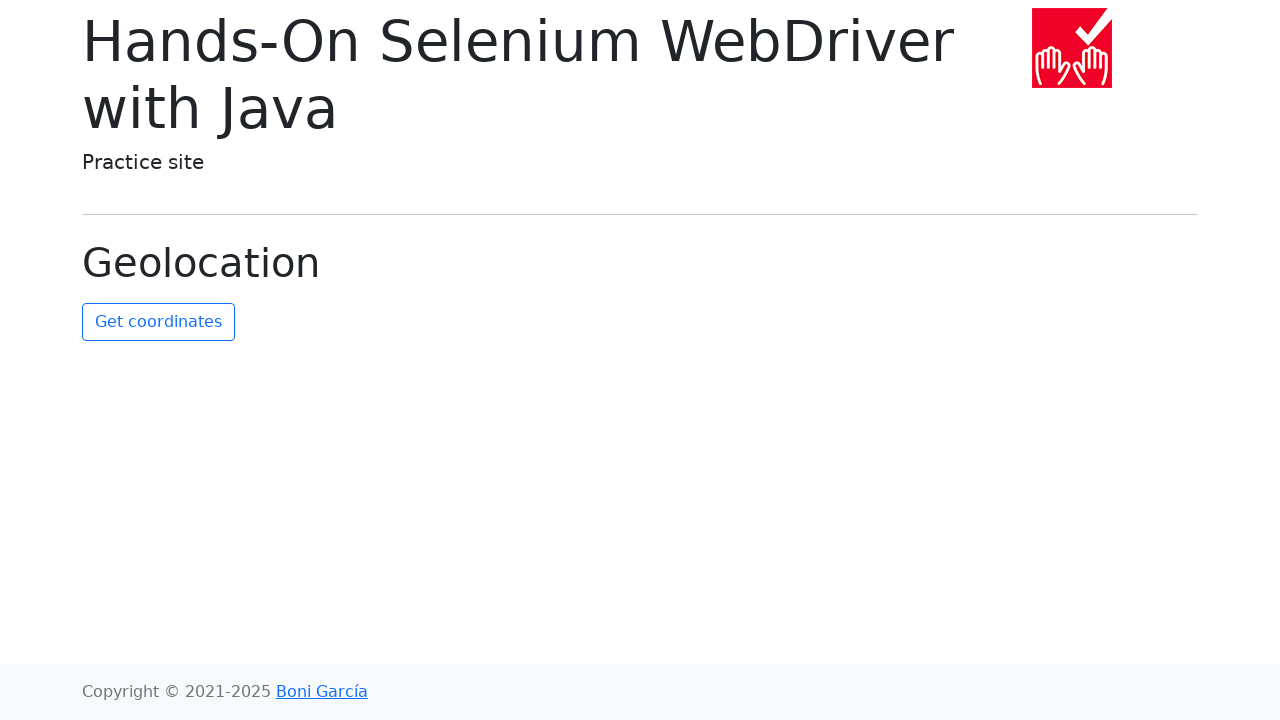

Set mock geolocation to San Francisco coordinates (37.7749, -122.4194)
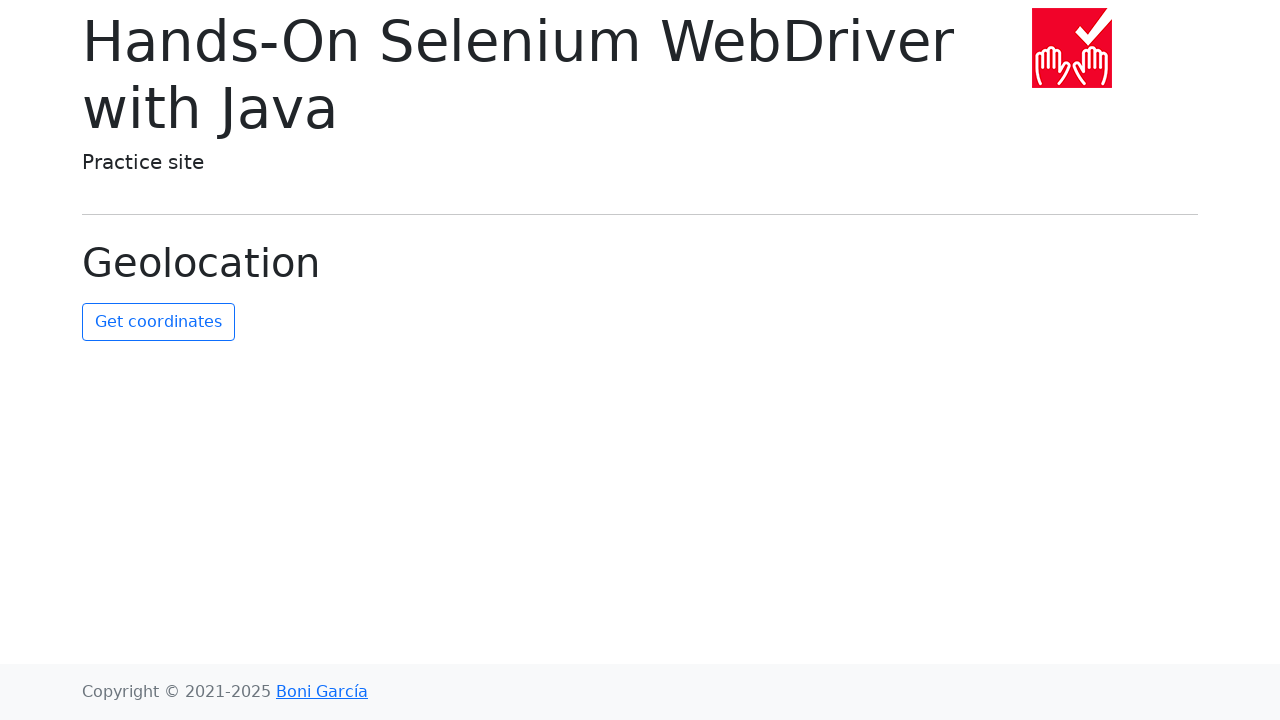

Clicked the 'Get Coordinates' button at (158, 322) on #get-coordinates
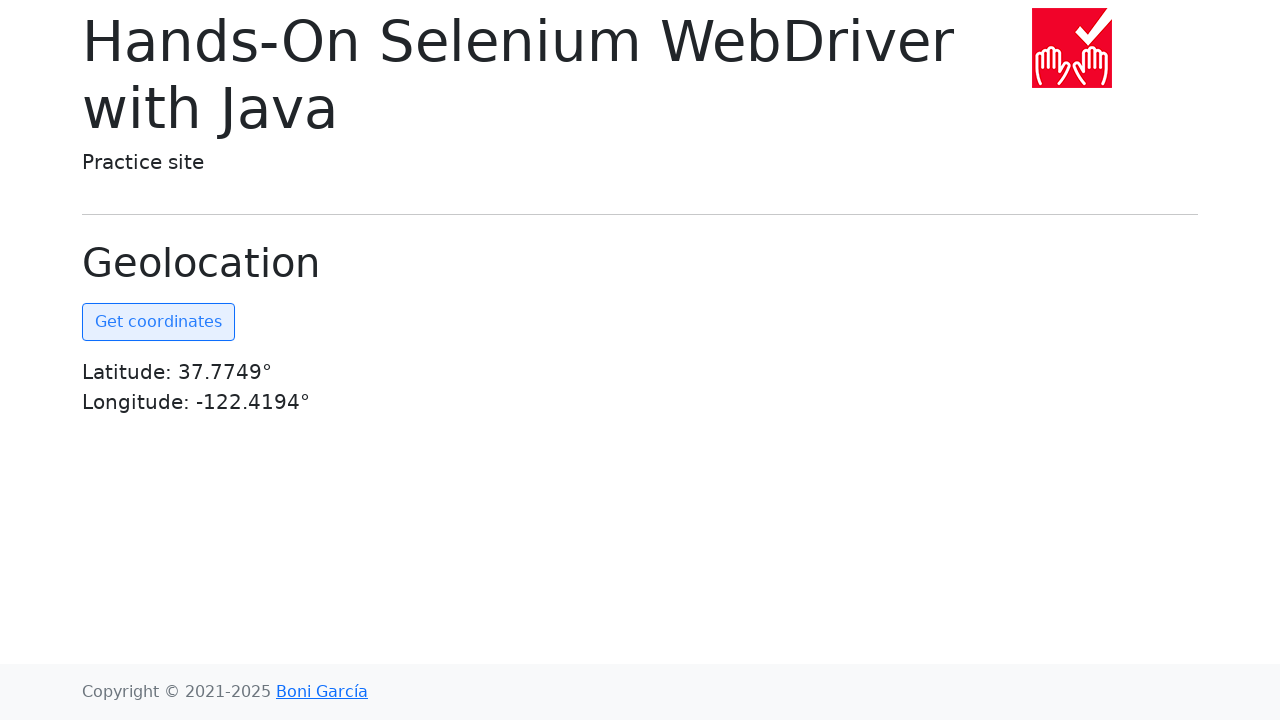

Coordinates element became visible on the page
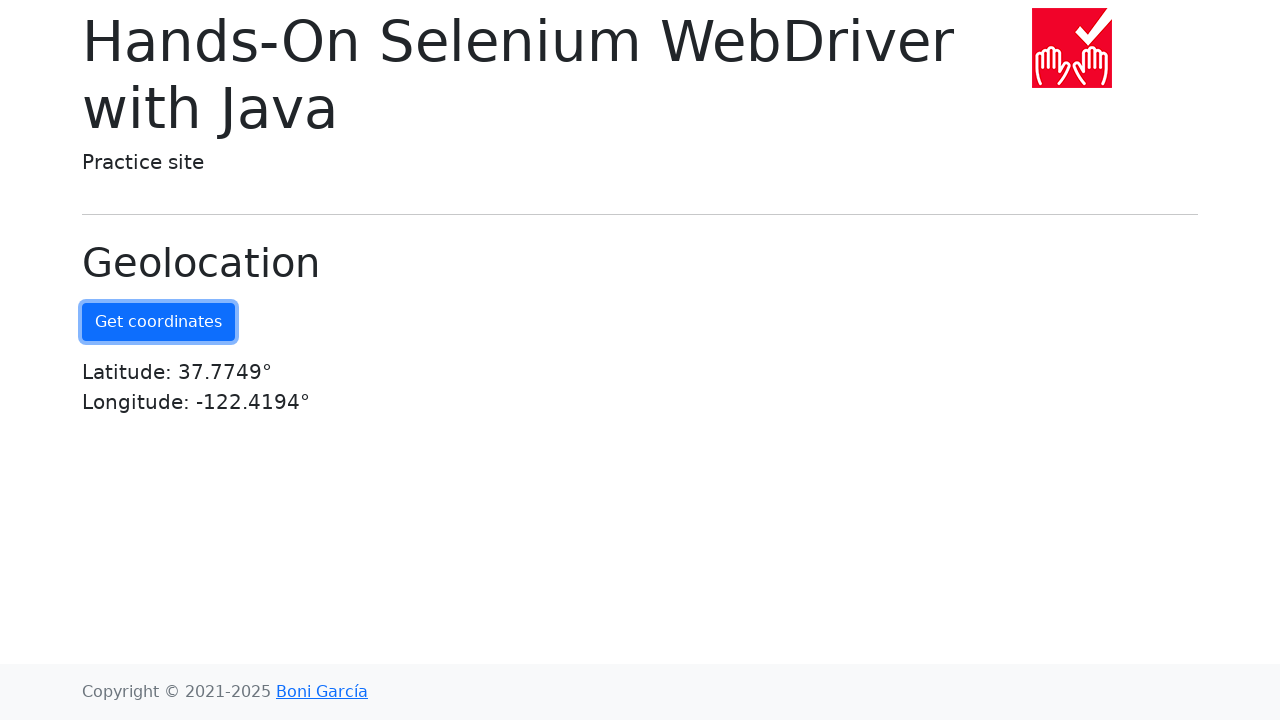

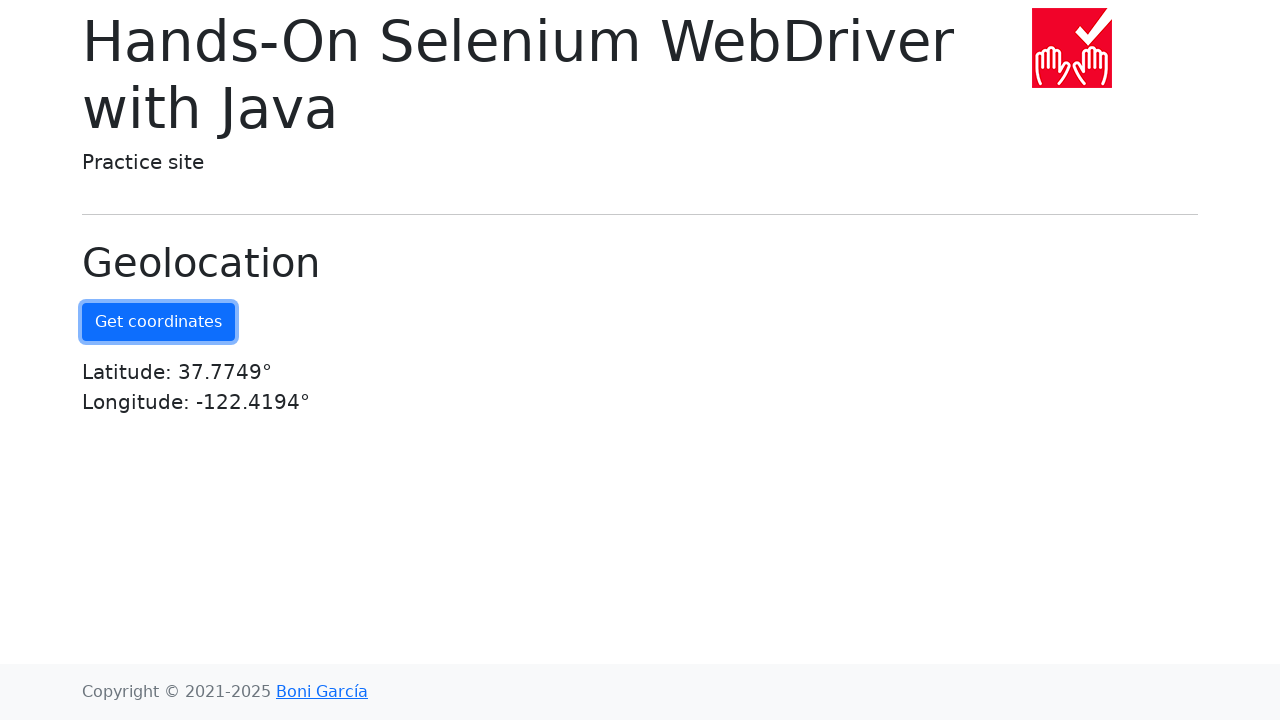